Tests that the browser back button works correctly with routing filters

Starting URL: https://demo.playwright.dev/todomvc

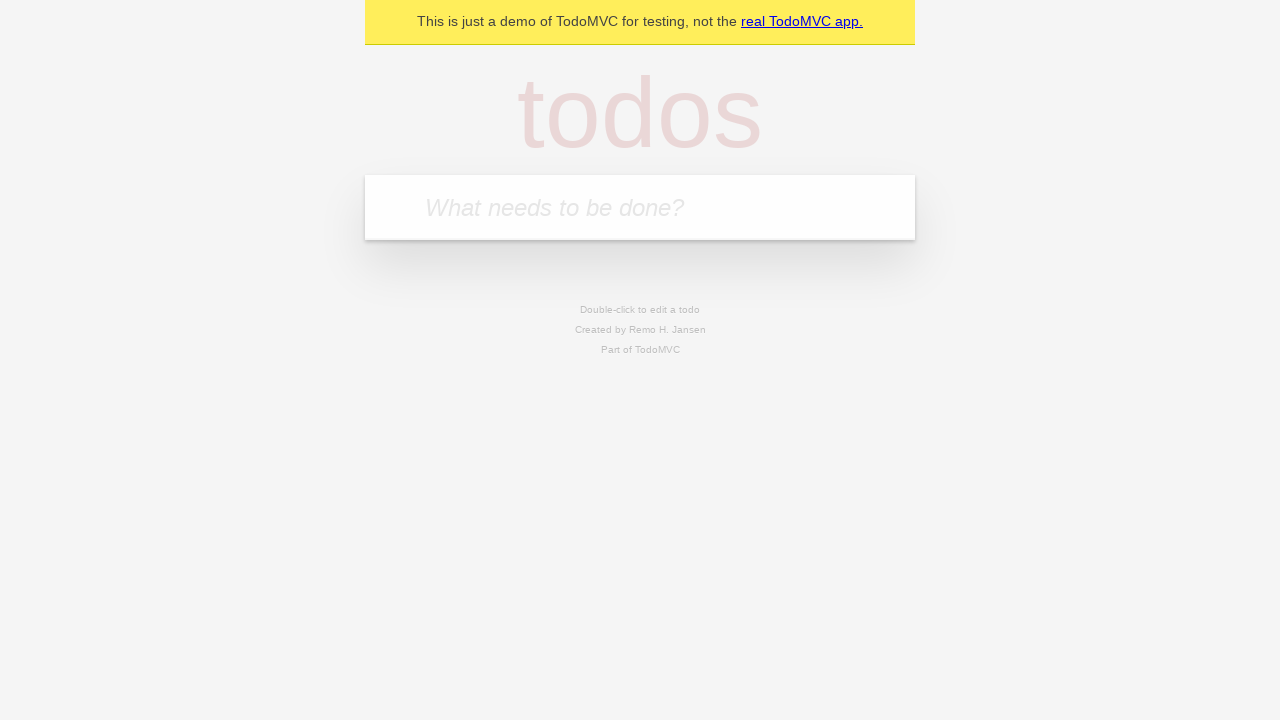

Filled first todo with 'buy some cheese' on internal:attr=[placeholder="What needs to be done?"i]
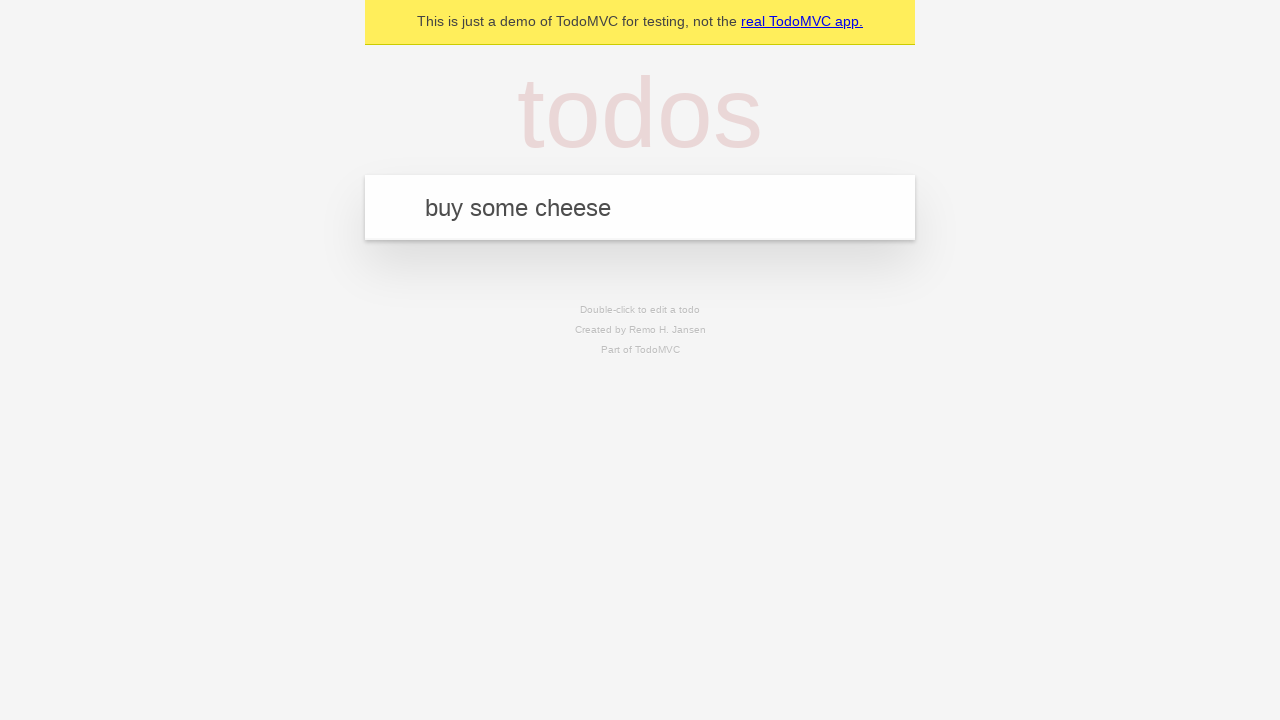

Pressed Enter to add first todo on internal:attr=[placeholder="What needs to be done?"i]
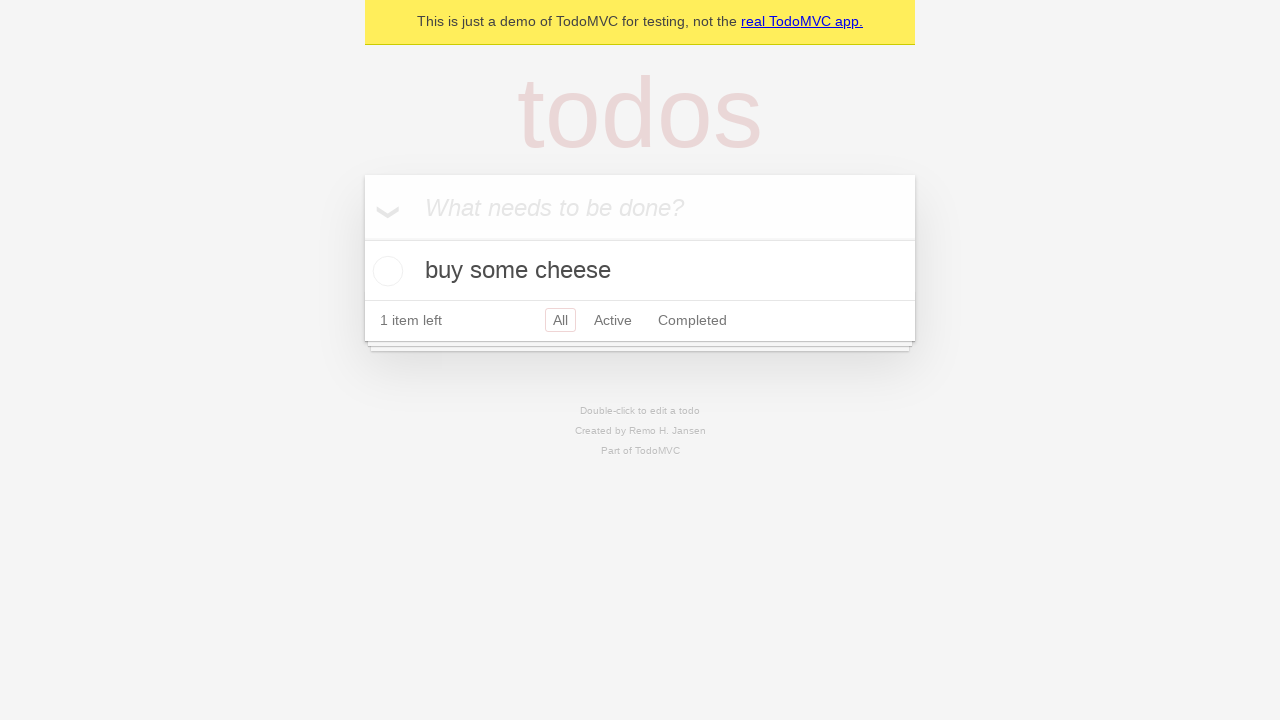

Filled second todo with 'feed the cat' on internal:attr=[placeholder="What needs to be done?"i]
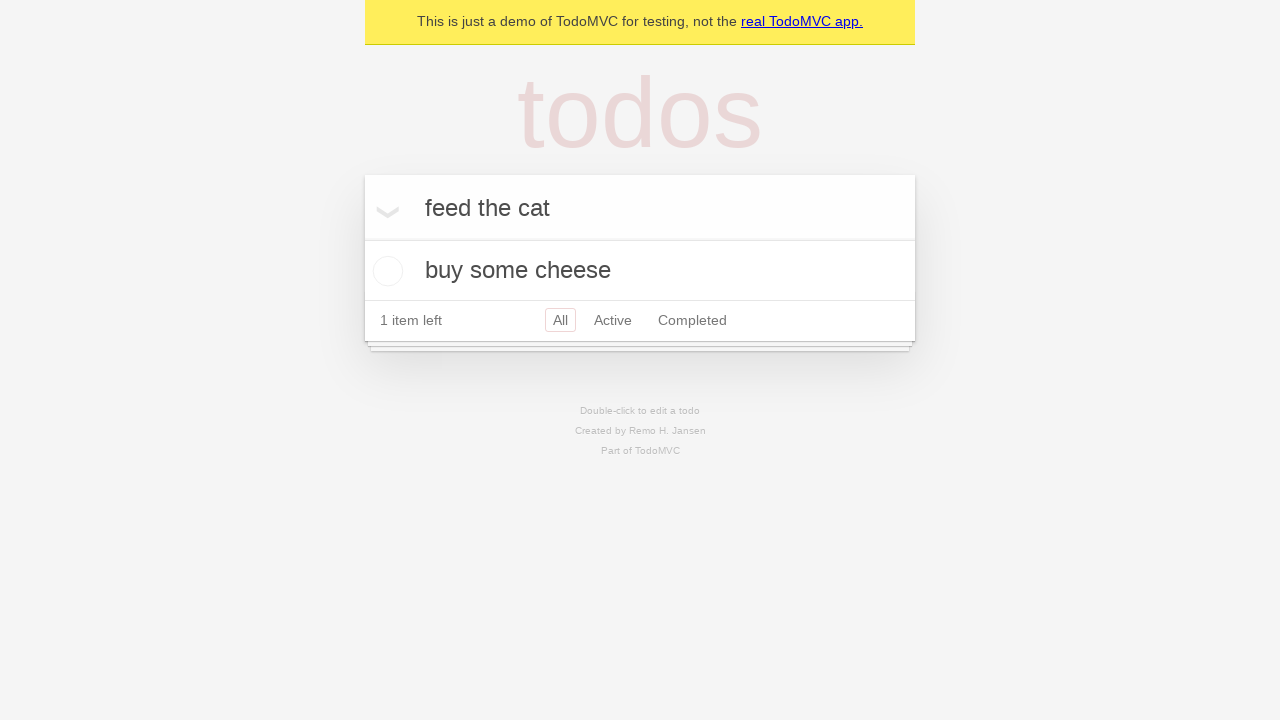

Pressed Enter to add second todo on internal:attr=[placeholder="What needs to be done?"i]
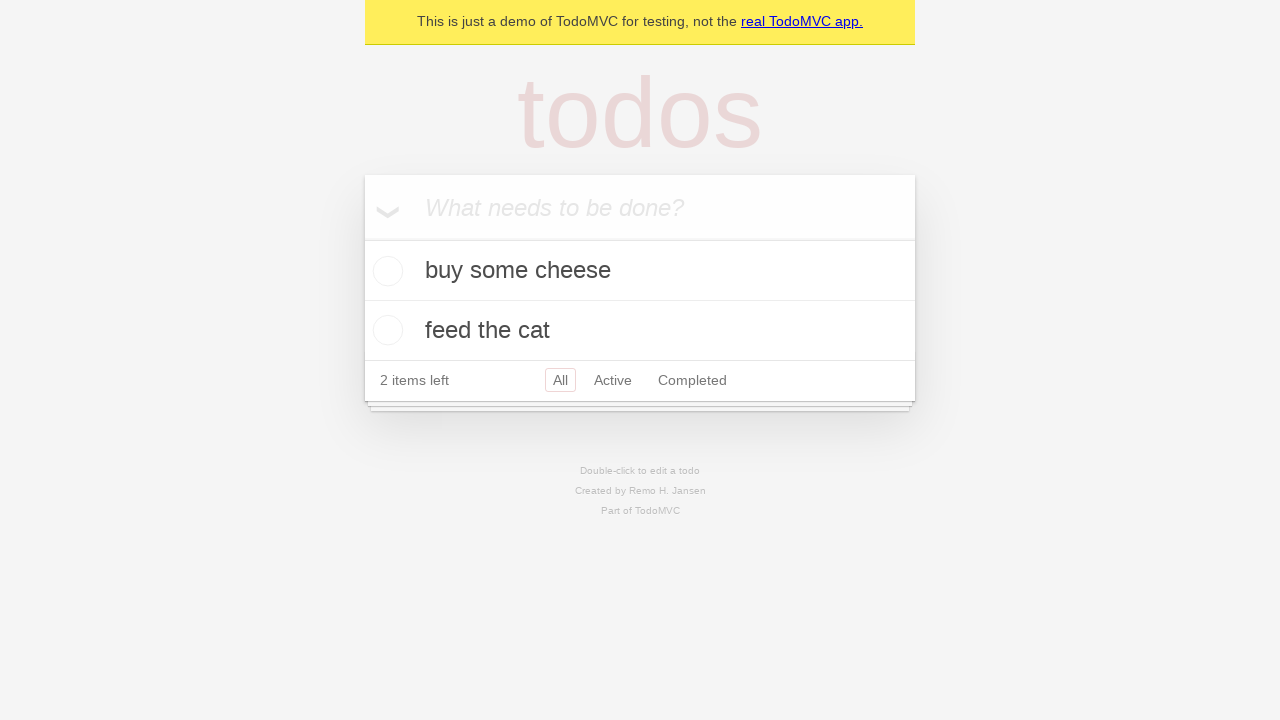

Filled third todo with 'book a doctors appointment' on internal:attr=[placeholder="What needs to be done?"i]
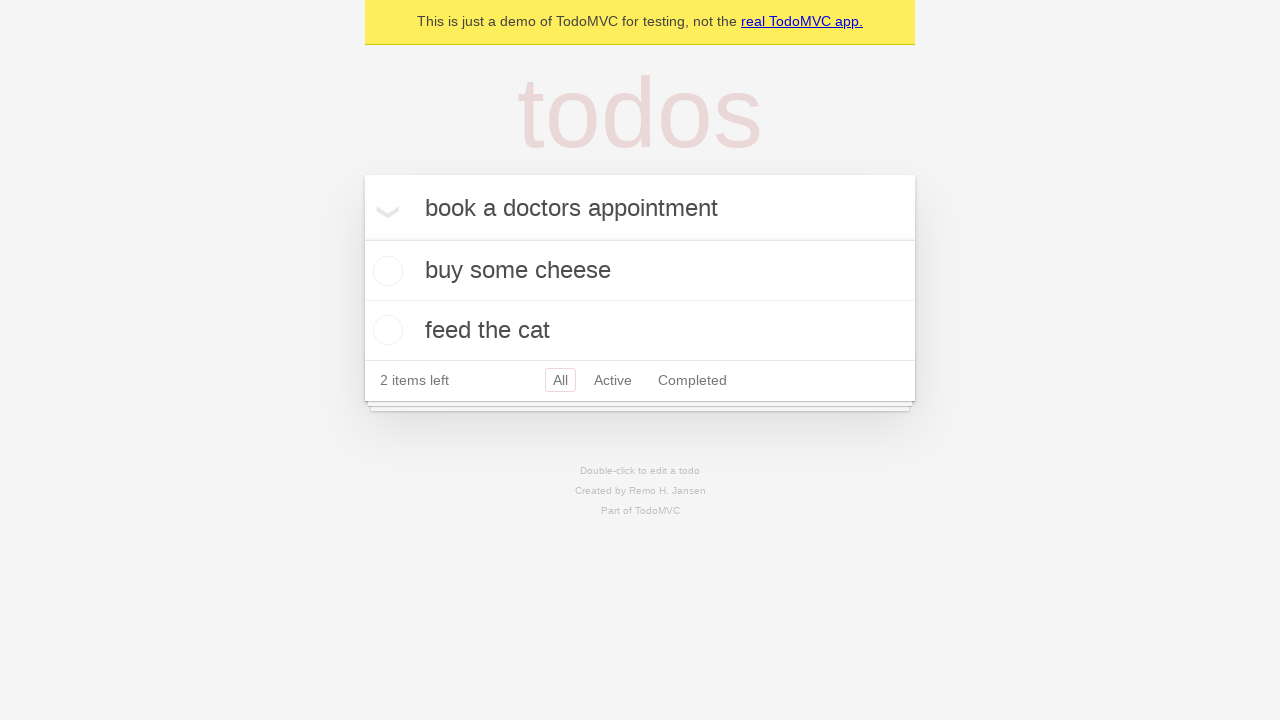

Pressed Enter to add third todo on internal:attr=[placeholder="What needs to be done?"i]
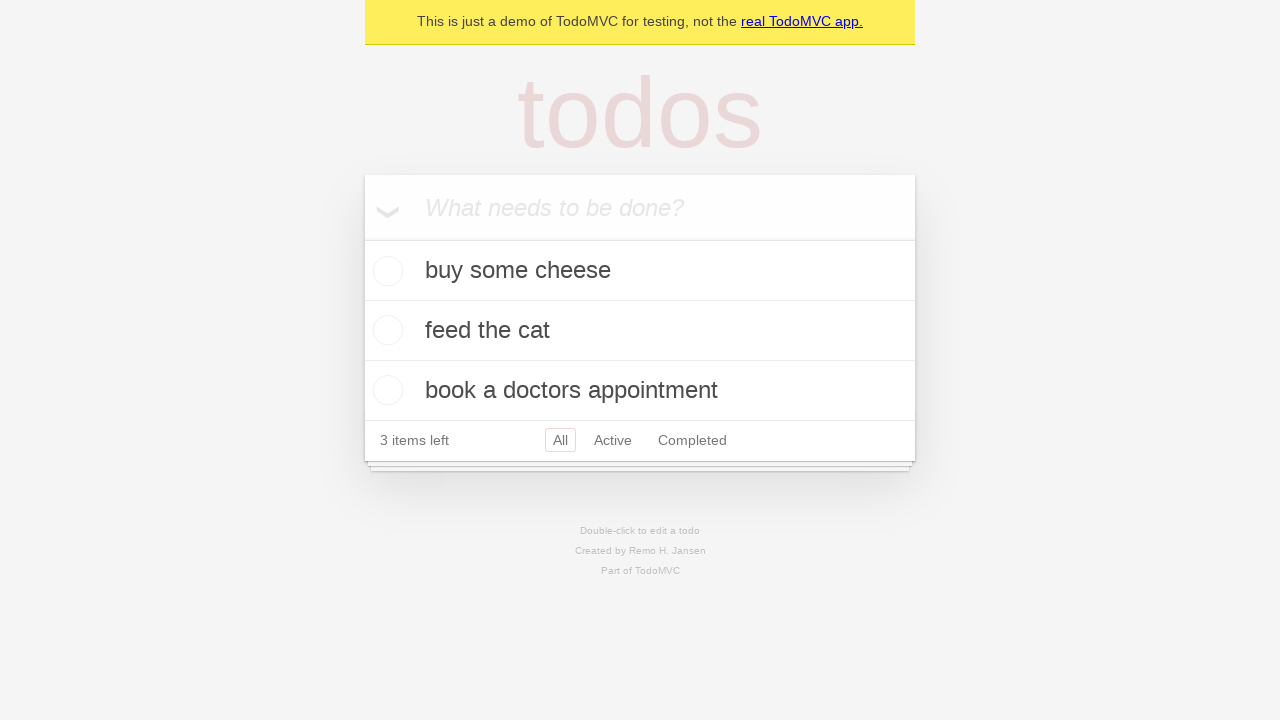

Checked the second todo item at (385, 330) on internal:testid=[data-testid="todo-item"s] >> nth=1 >> internal:role=checkbox
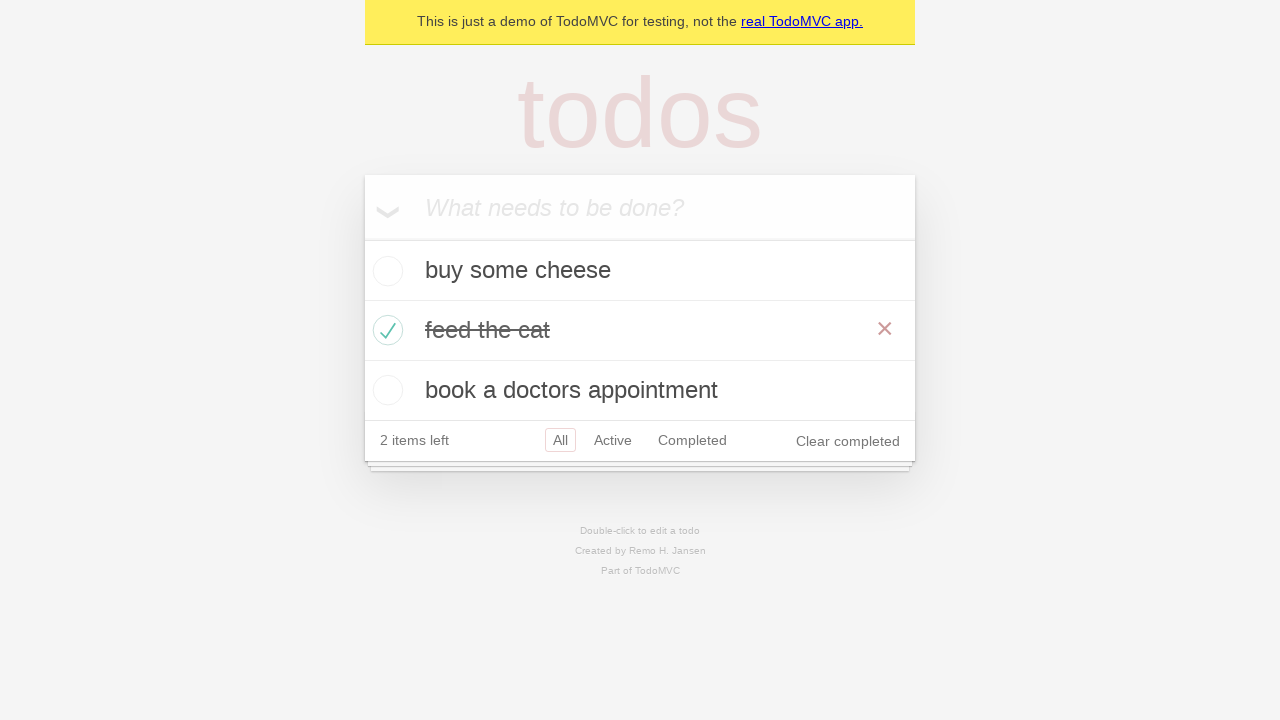

Clicked 'All' filter link at (560, 440) on internal:role=link[name="All"i]
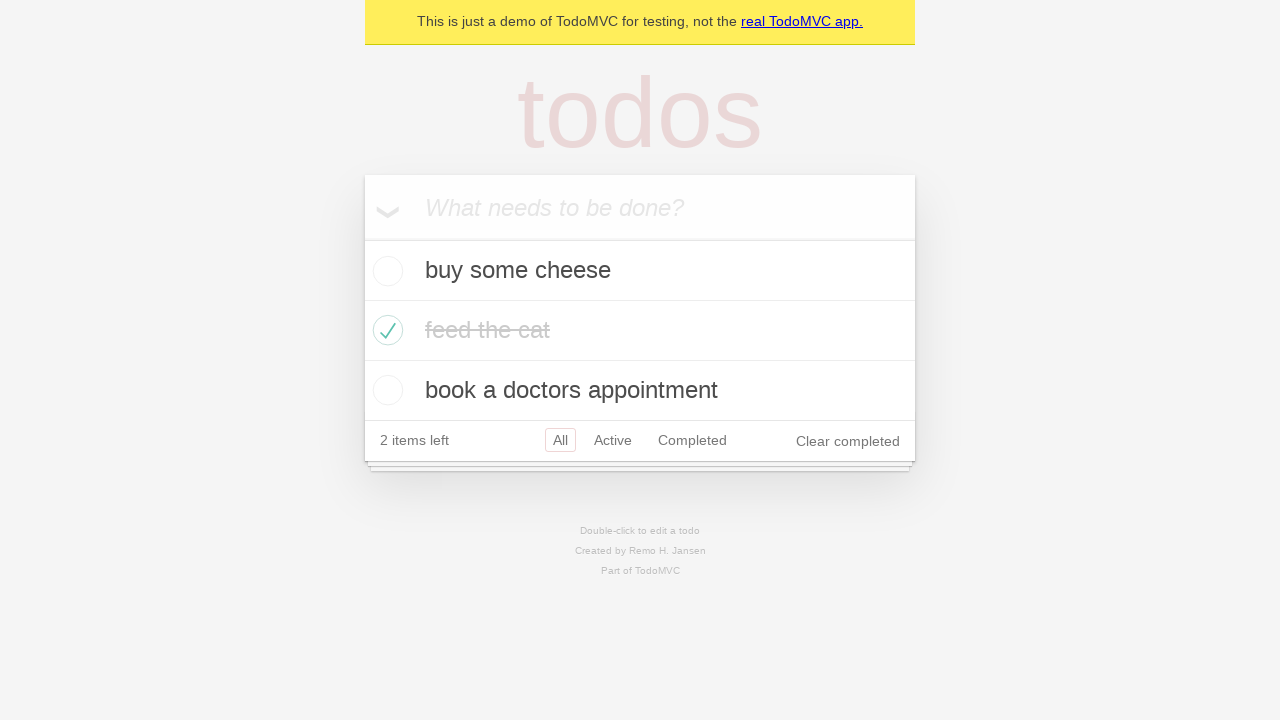

Clicked 'Active' filter link at (613, 440) on internal:role=link[name="Active"i]
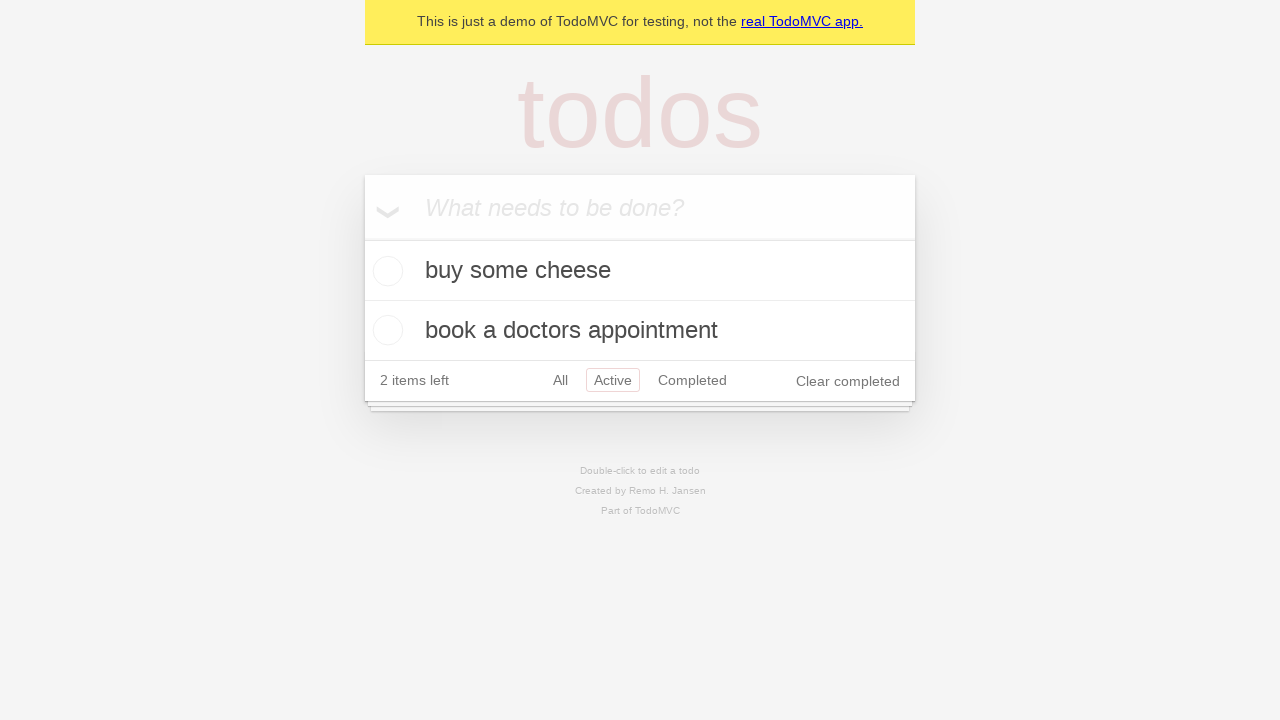

Clicked 'Completed' filter link at (692, 380) on internal:role=link[name="Completed"i]
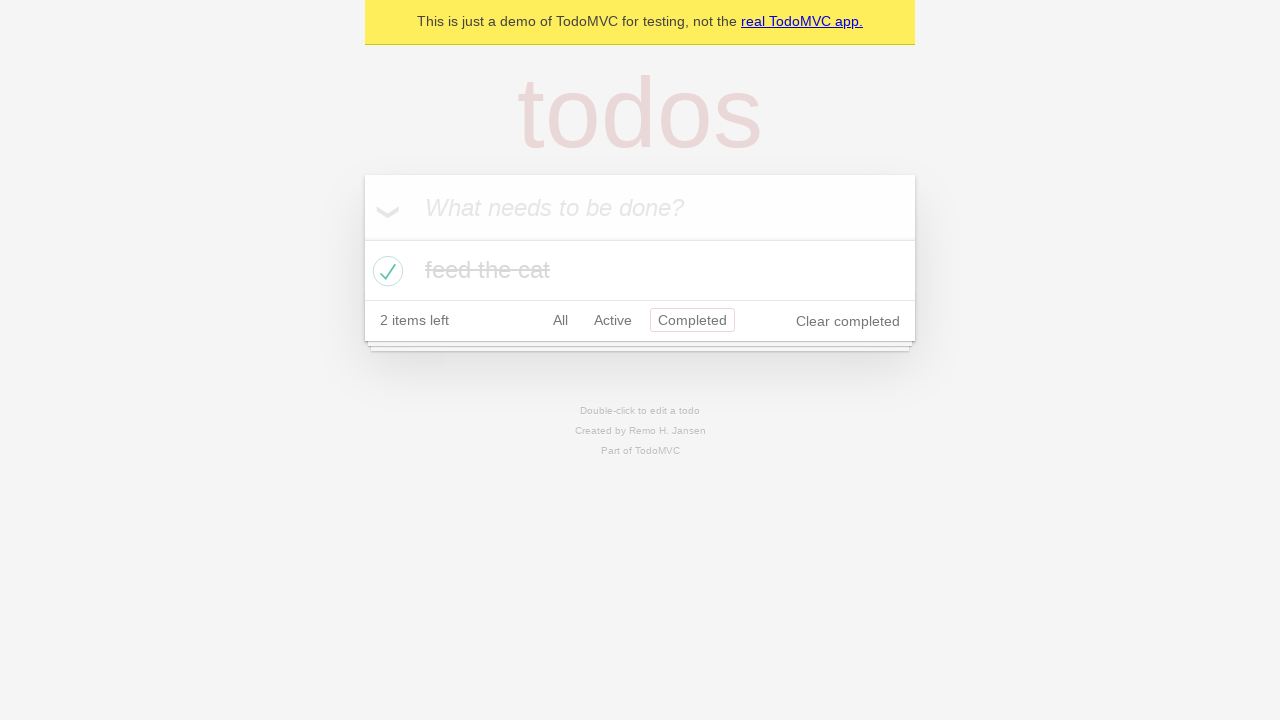

Navigated back using browser back button (first time)
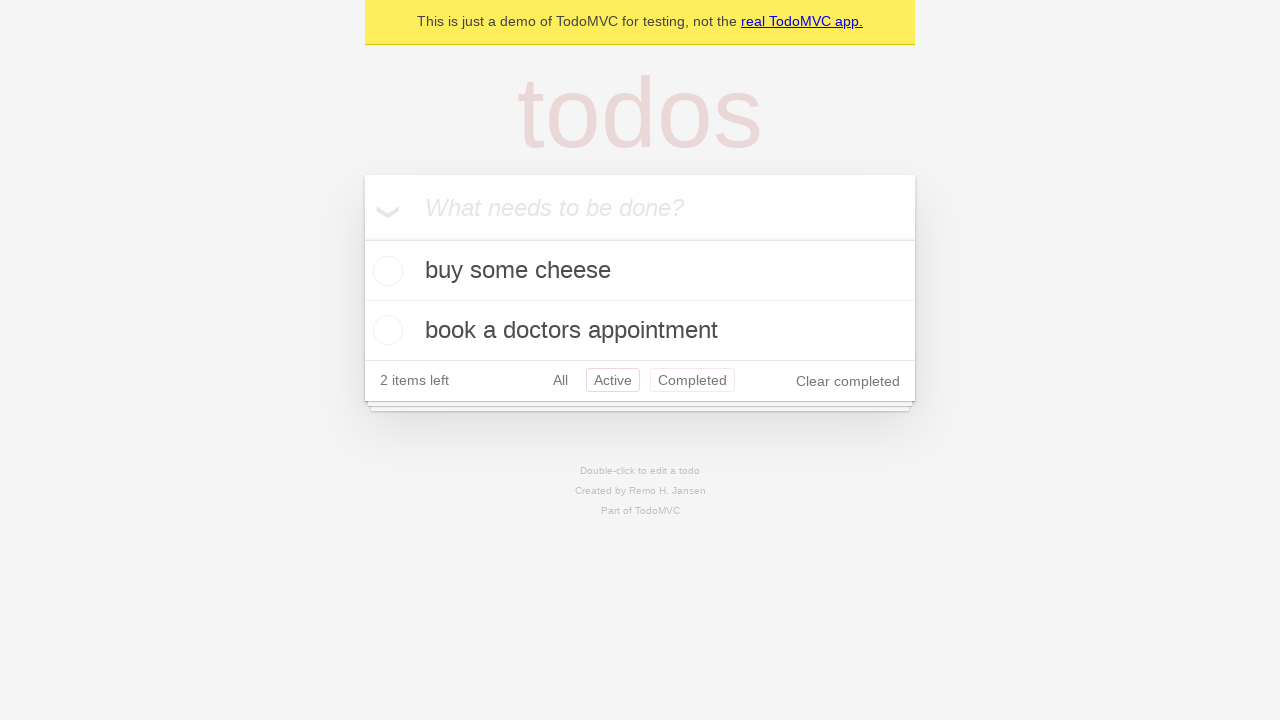

Navigated back using browser back button (second time)
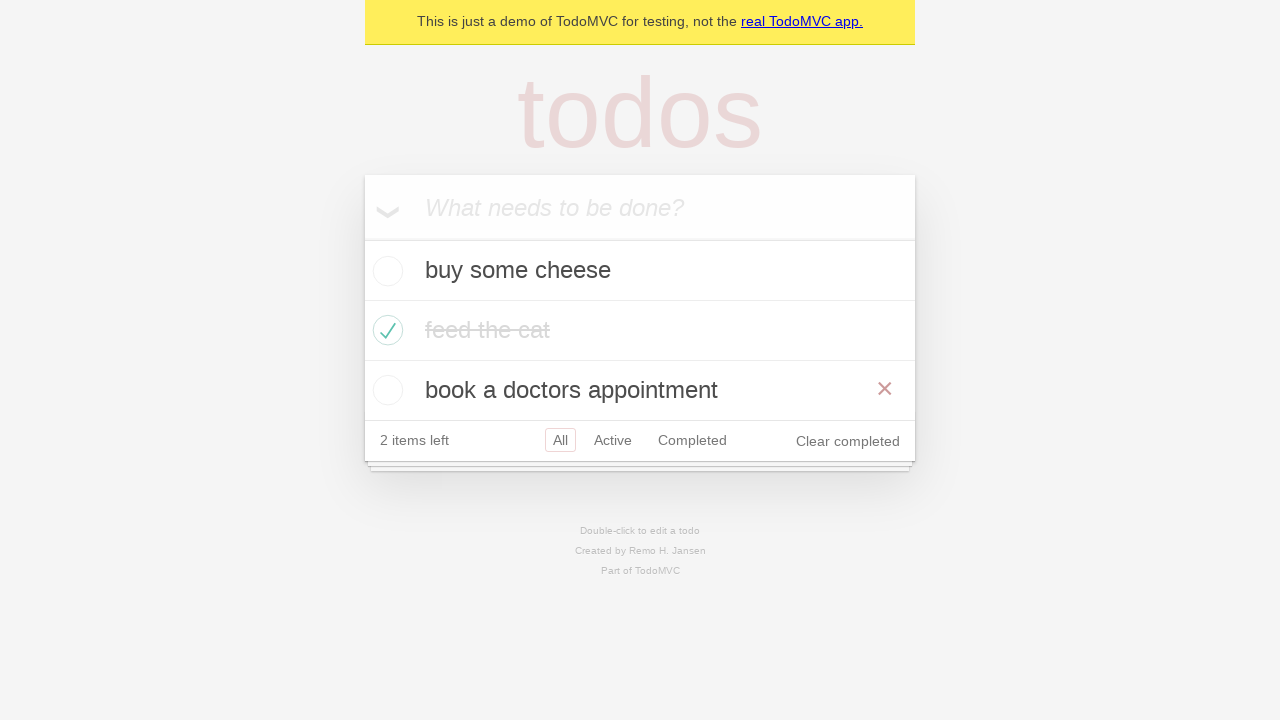

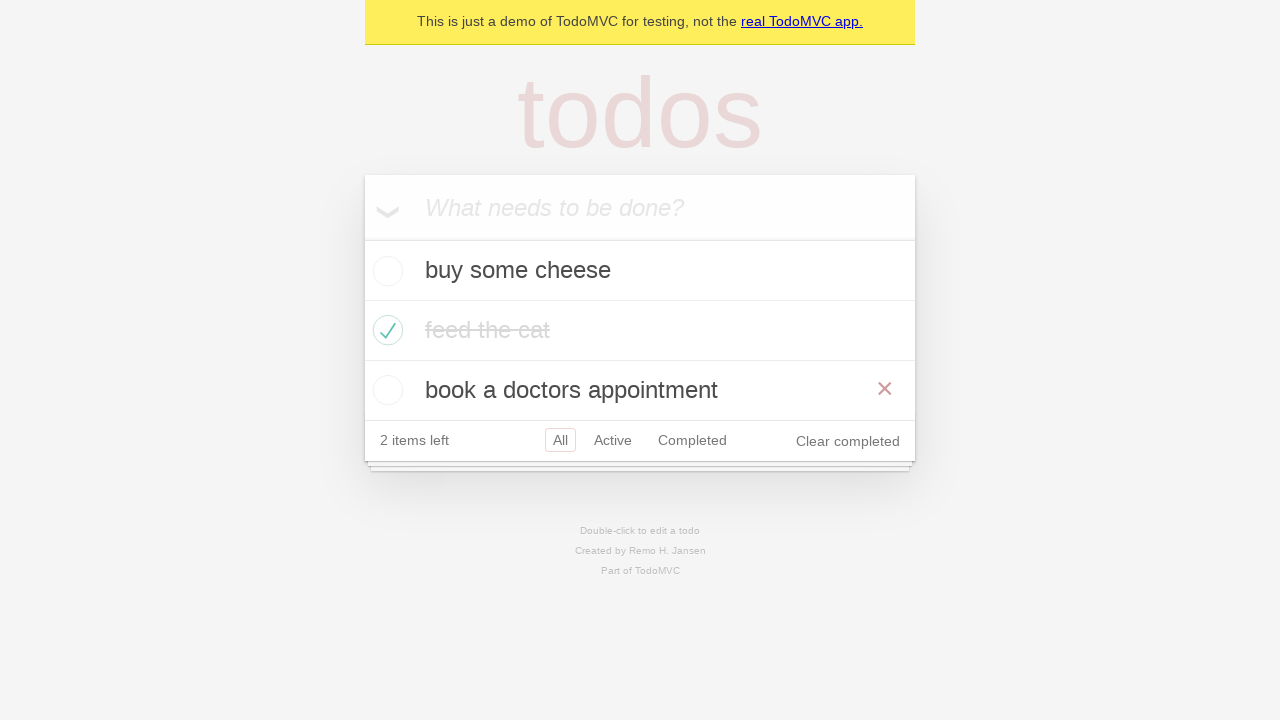